Tests checkbox functionality by finding all checkboxes on the page and clicking each one to select them

Starting URL: https://testautomationpractice.blogspot.com/

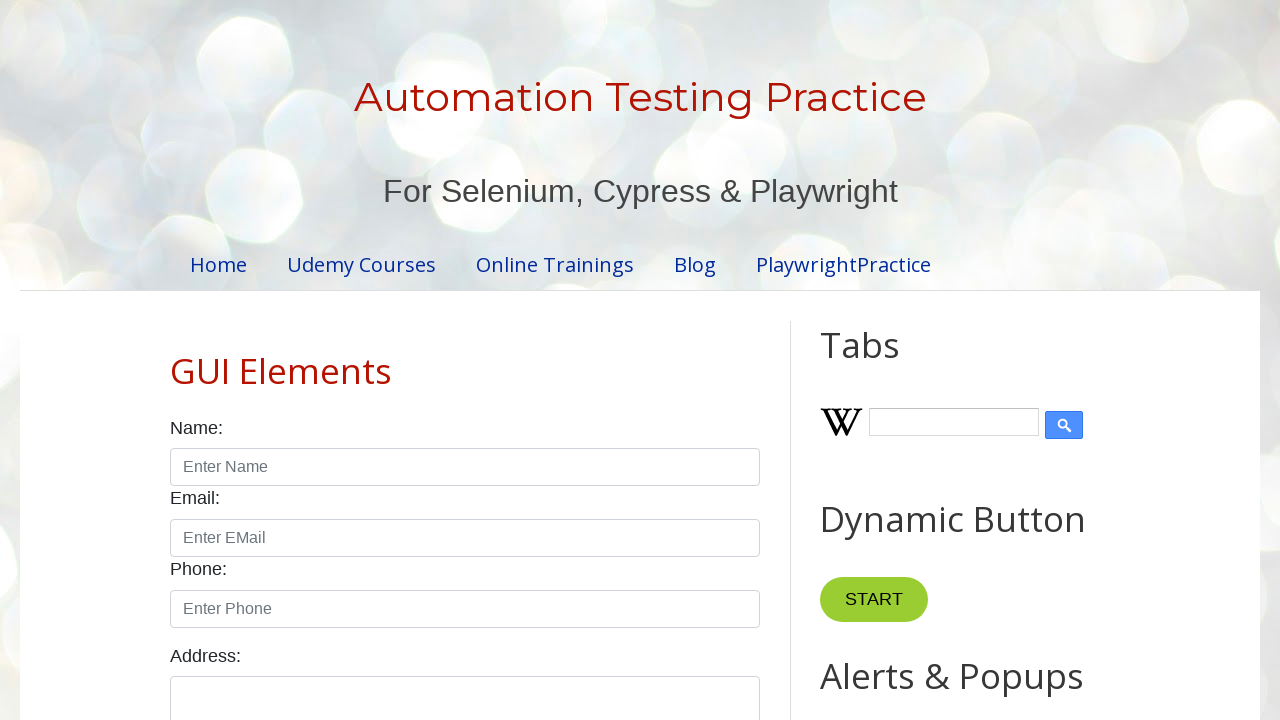

Located all checkboxes on the page
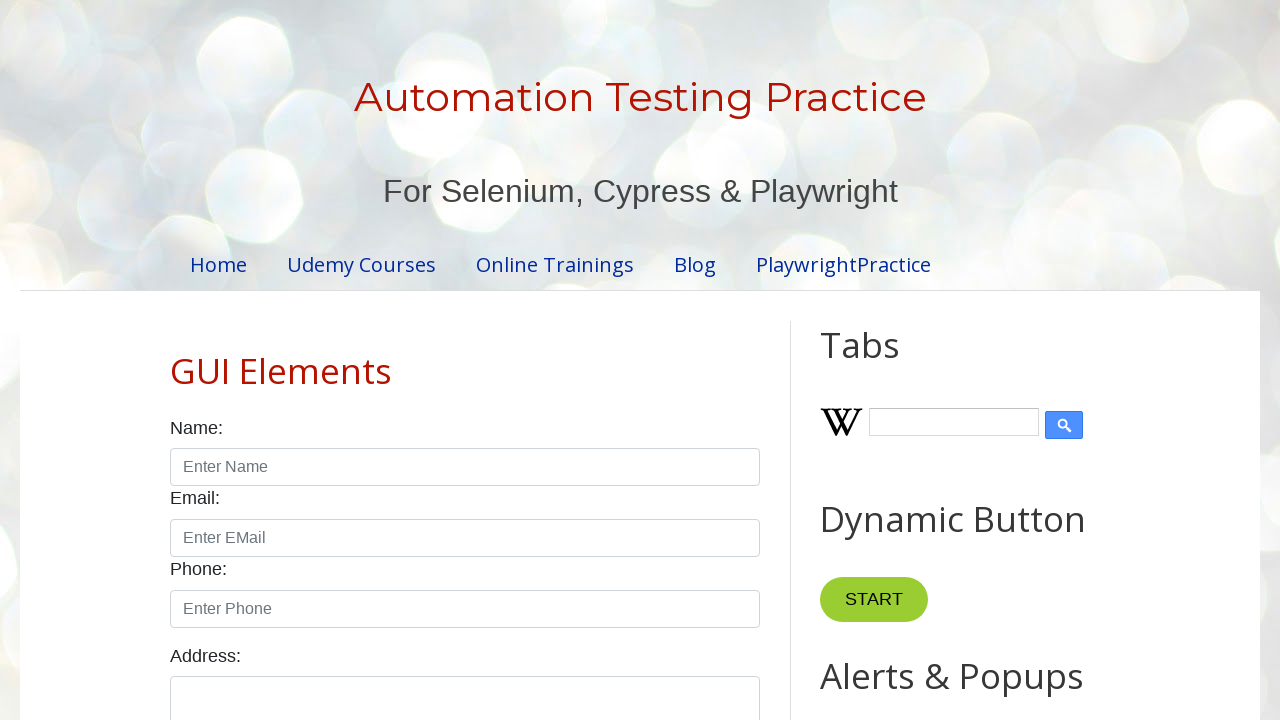

Clicked a checkbox to select it at (176, 360) on input[type='checkbox'] >> nth=0
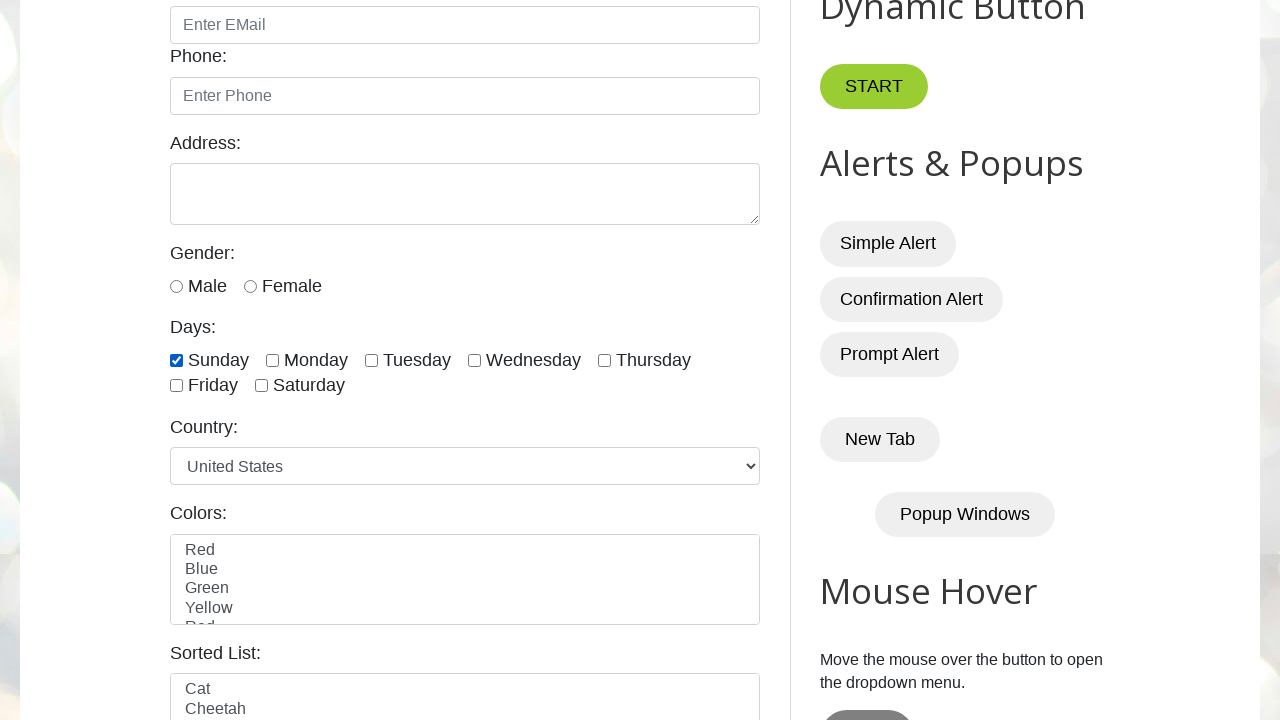

Clicked a checkbox to select it at (272, 360) on input[type='checkbox'] >> nth=1
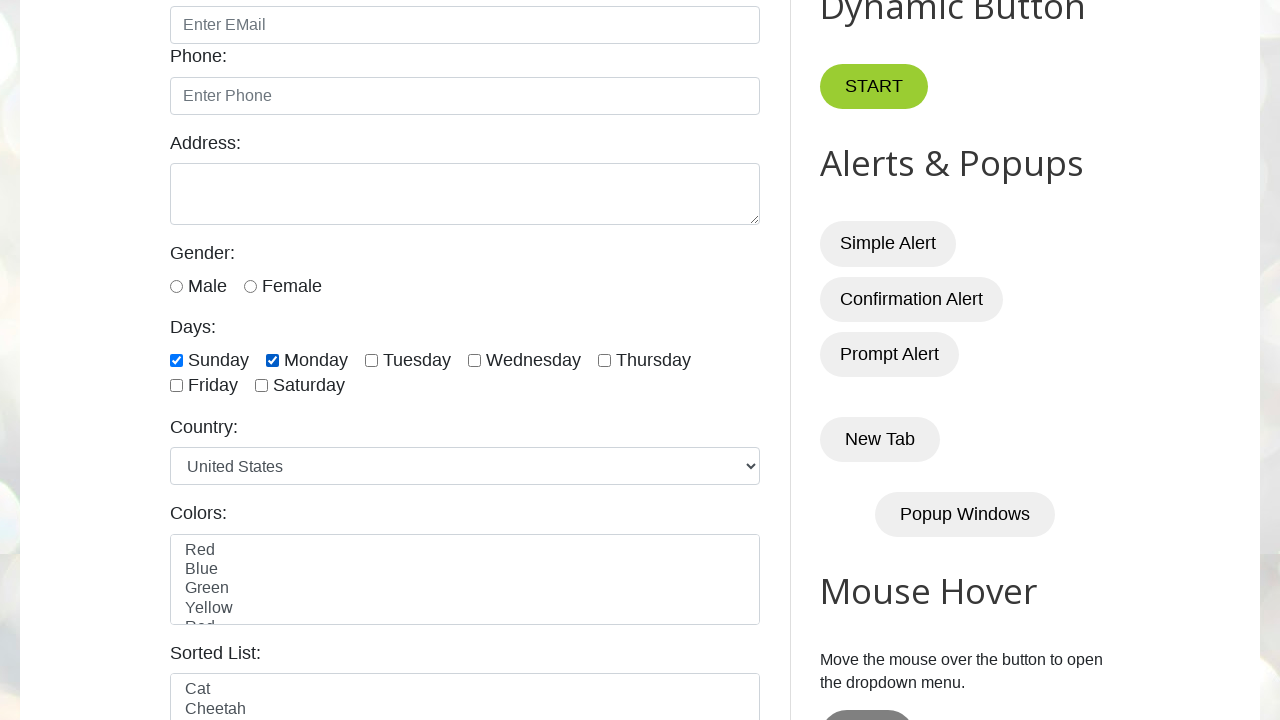

Clicked a checkbox to select it at (372, 360) on input[type='checkbox'] >> nth=2
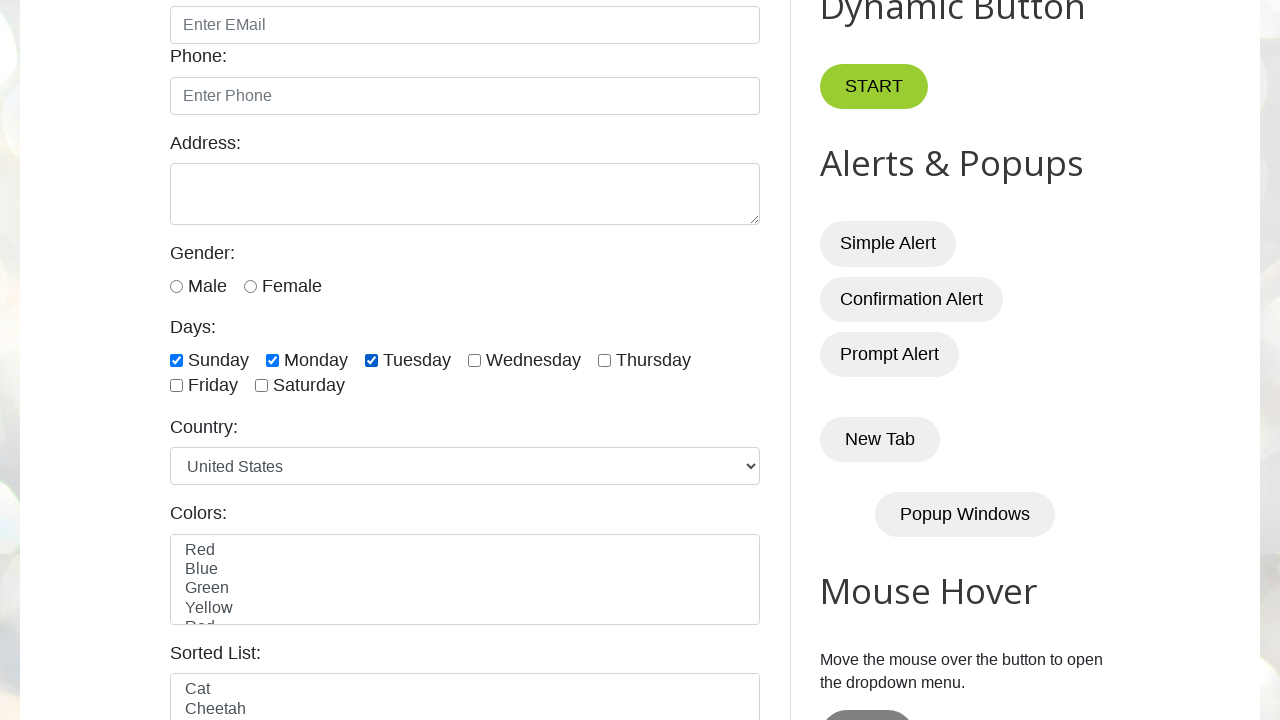

Clicked a checkbox to select it at (474, 360) on input[type='checkbox'] >> nth=3
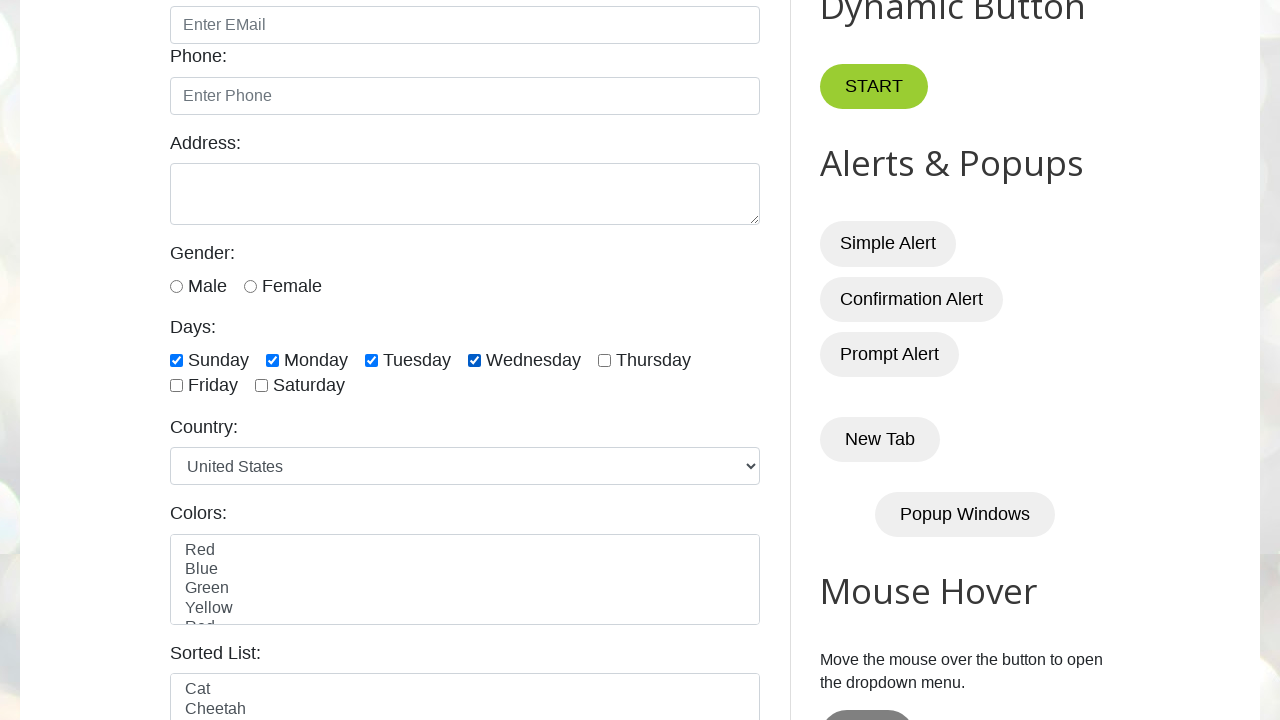

Clicked a checkbox to select it at (604, 360) on input[type='checkbox'] >> nth=4
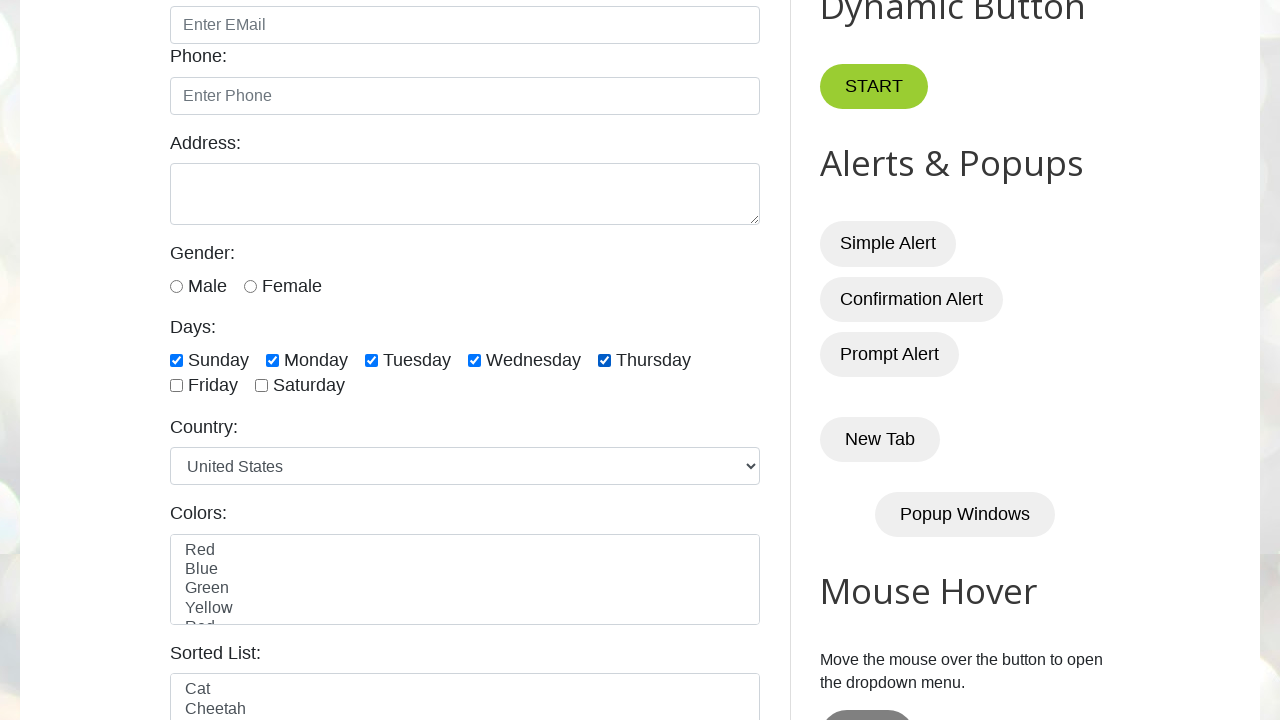

Clicked a checkbox to select it at (176, 386) on input[type='checkbox'] >> nth=5
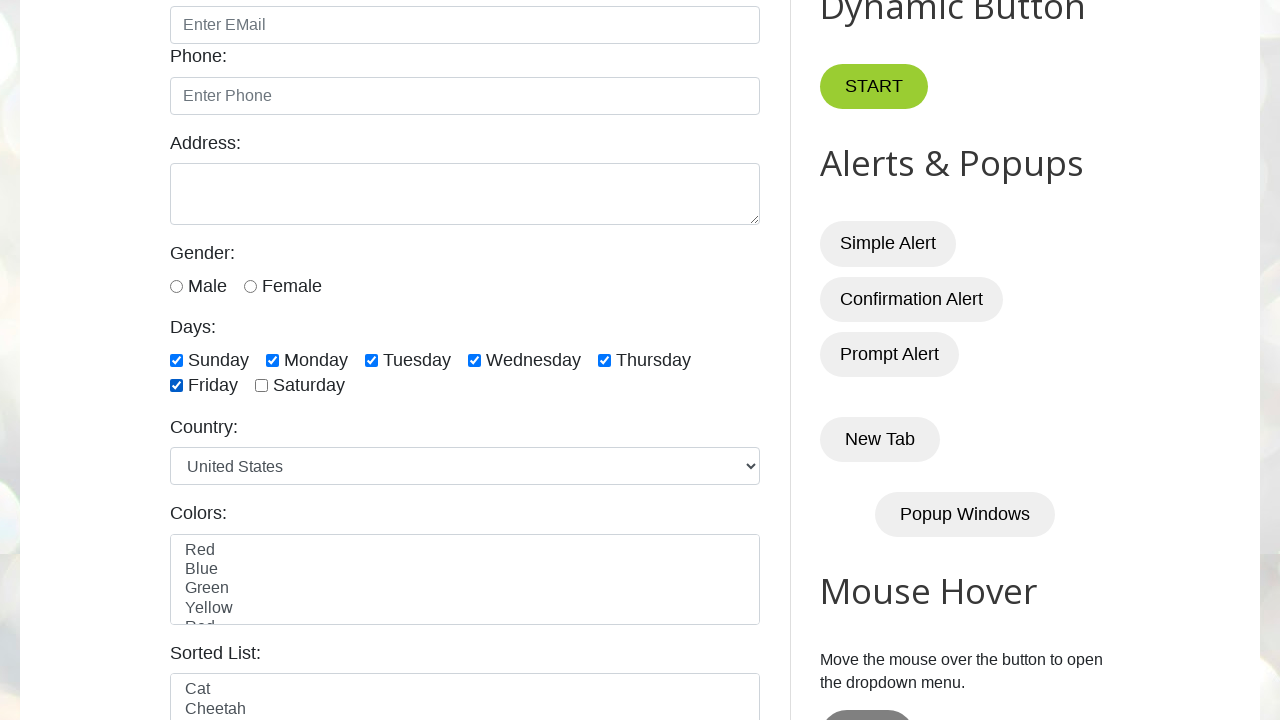

Clicked a checkbox to select it at (262, 386) on input[type='checkbox'] >> nth=6
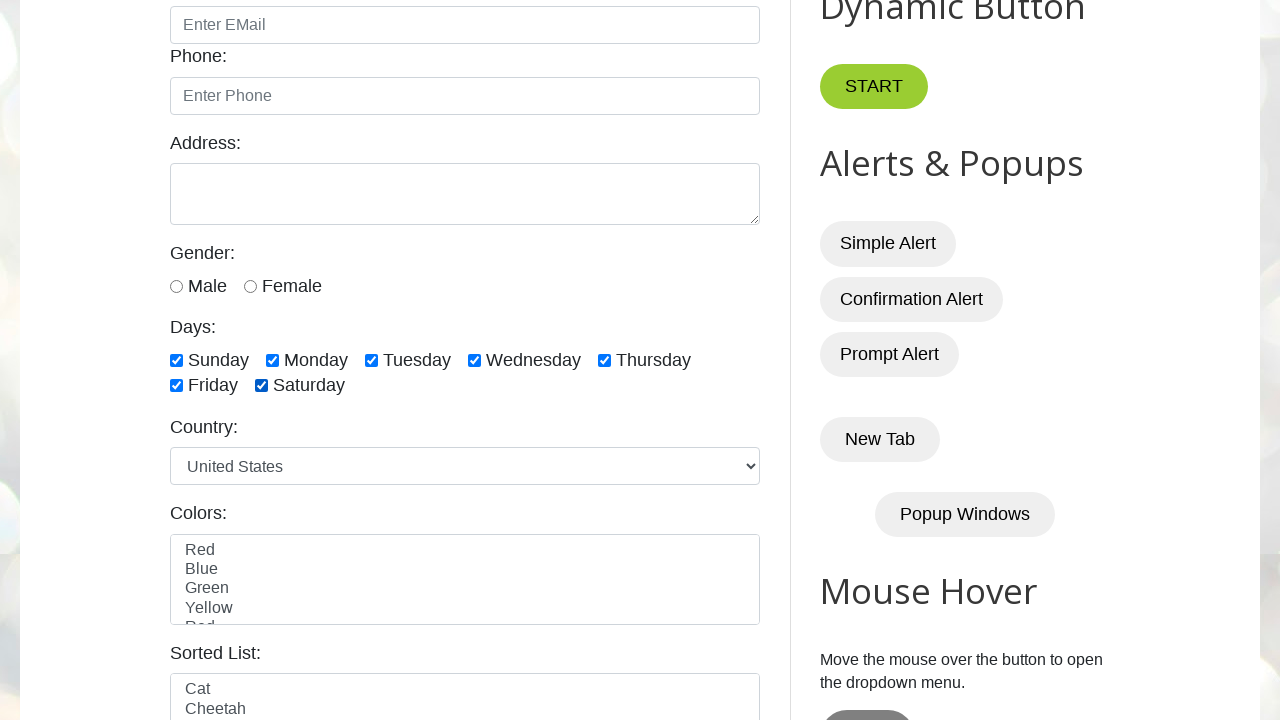

Clicked a checkbox to select it at (651, 361) on input[type='checkbox'] >> nth=7
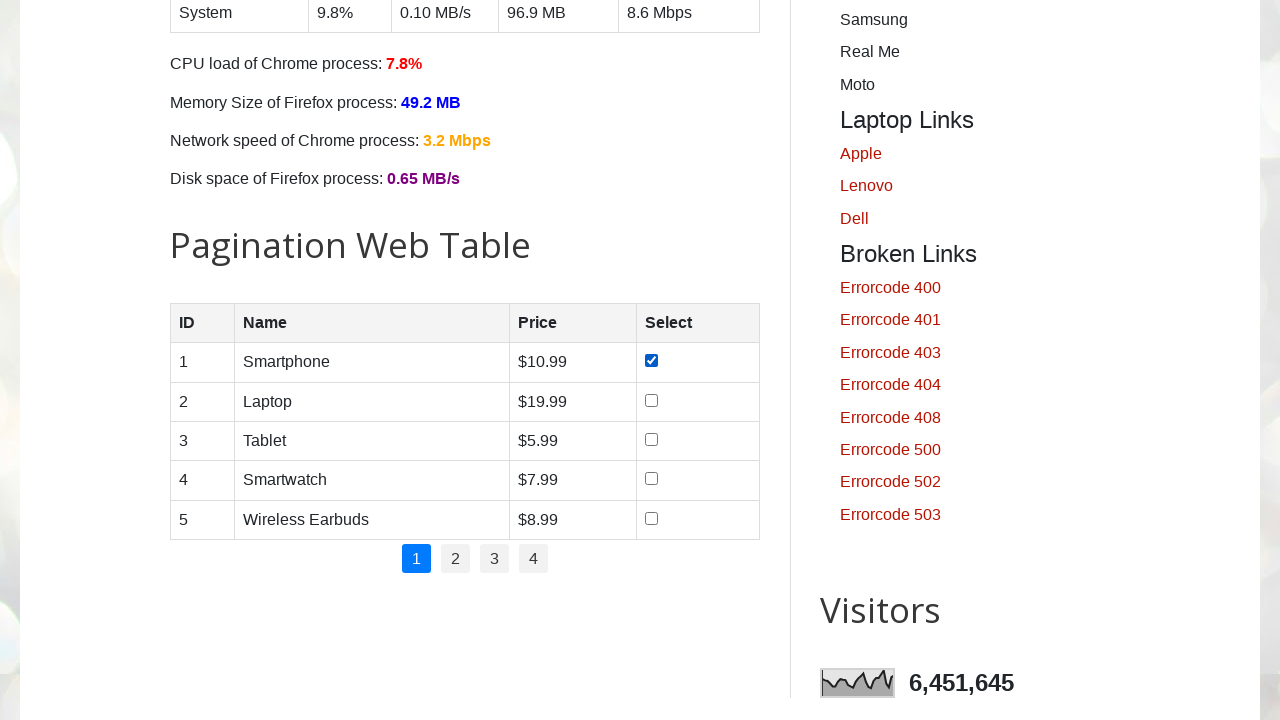

Clicked a checkbox to select it at (651, 400) on input[type='checkbox'] >> nth=8
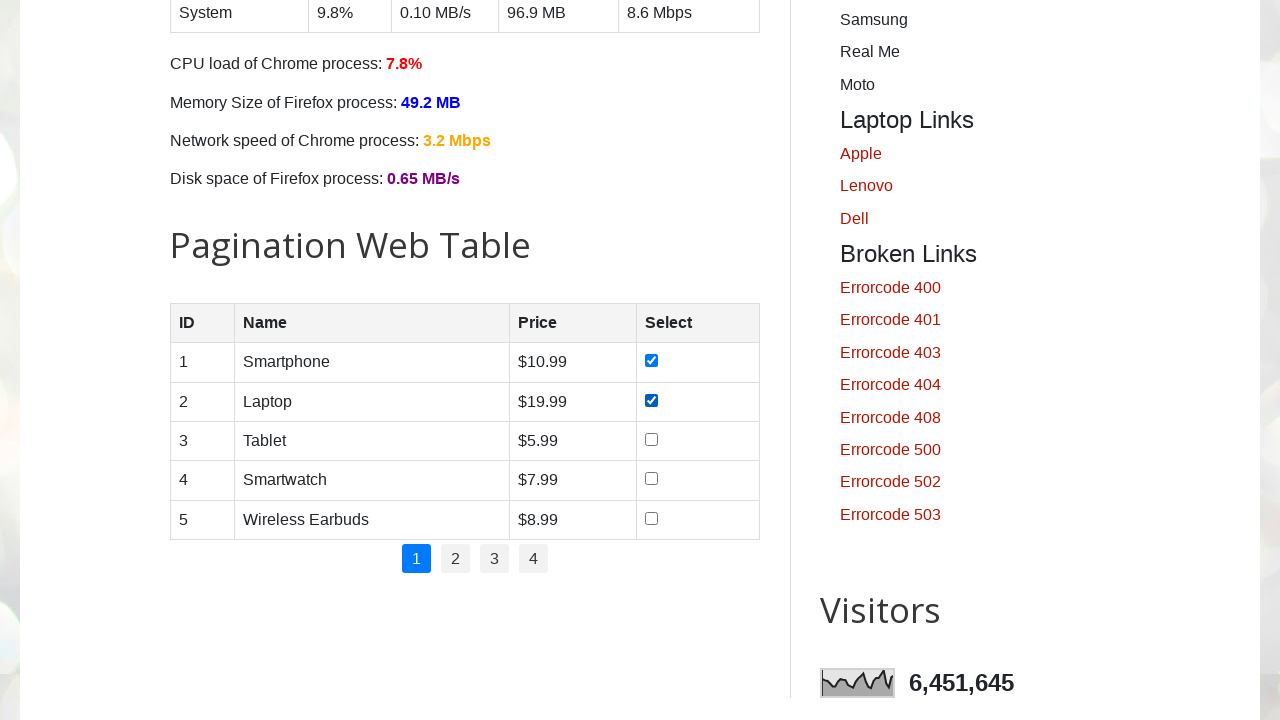

Clicked a checkbox to select it at (651, 439) on input[type='checkbox'] >> nth=9
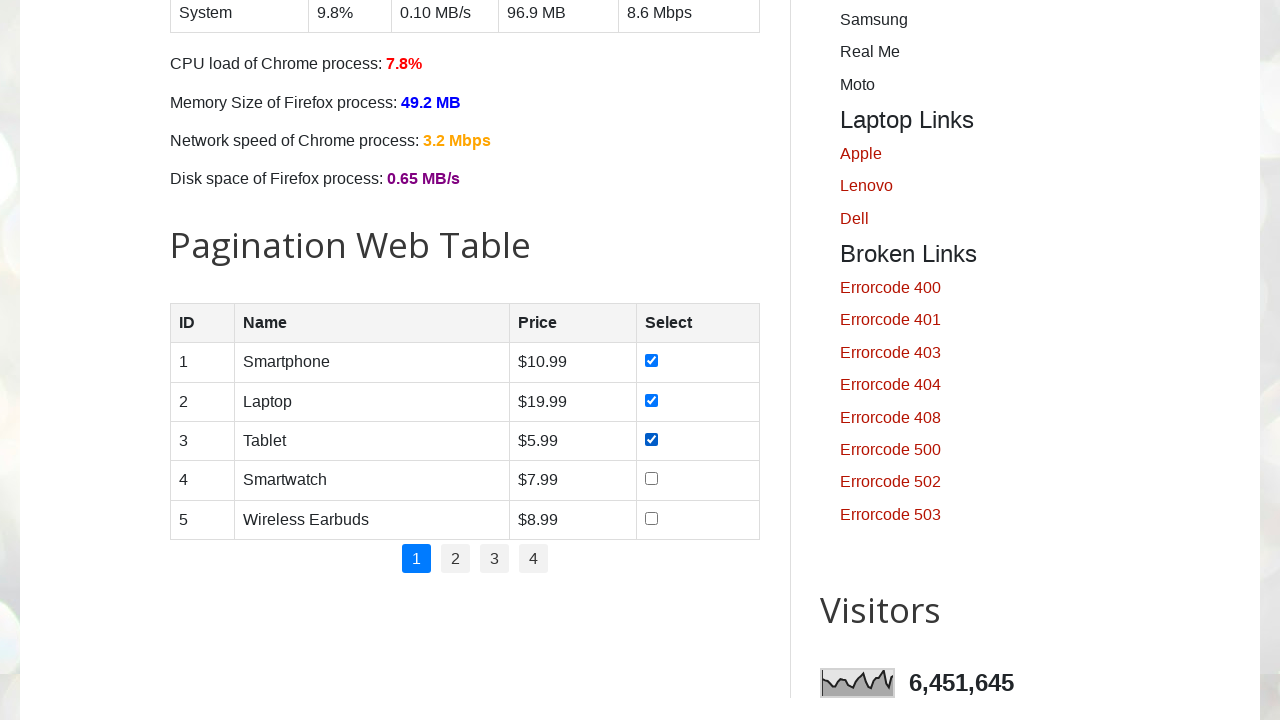

Clicked a checkbox to select it at (651, 479) on input[type='checkbox'] >> nth=10
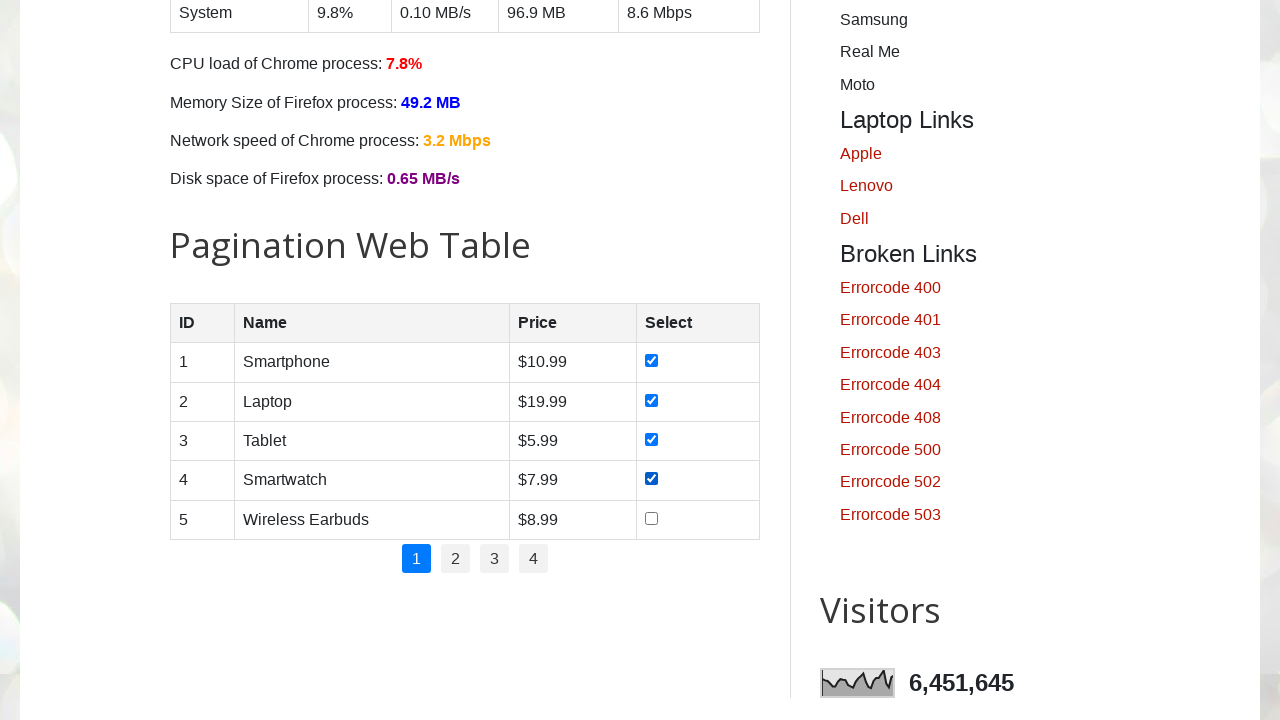

Clicked a checkbox to select it at (651, 518) on input[type='checkbox'] >> nth=11
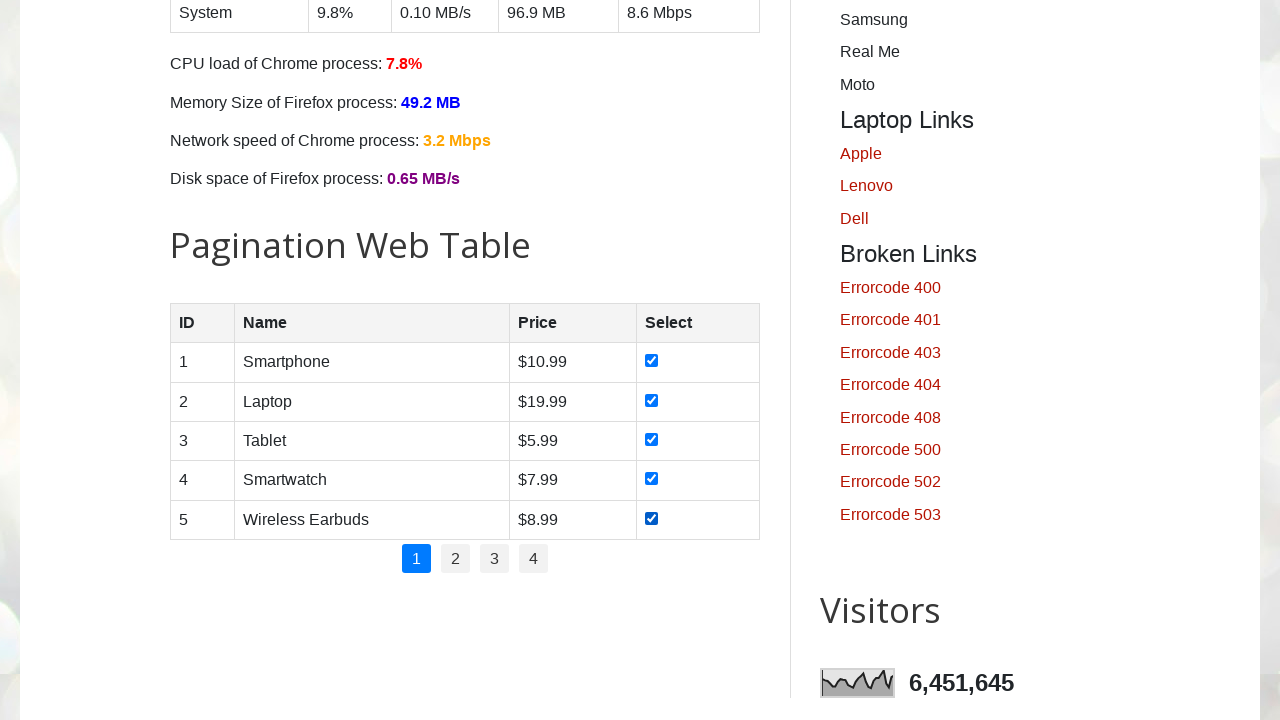

Clicked a checkbox to select it at (674, 361) on input[type='checkbox'] >> nth=12
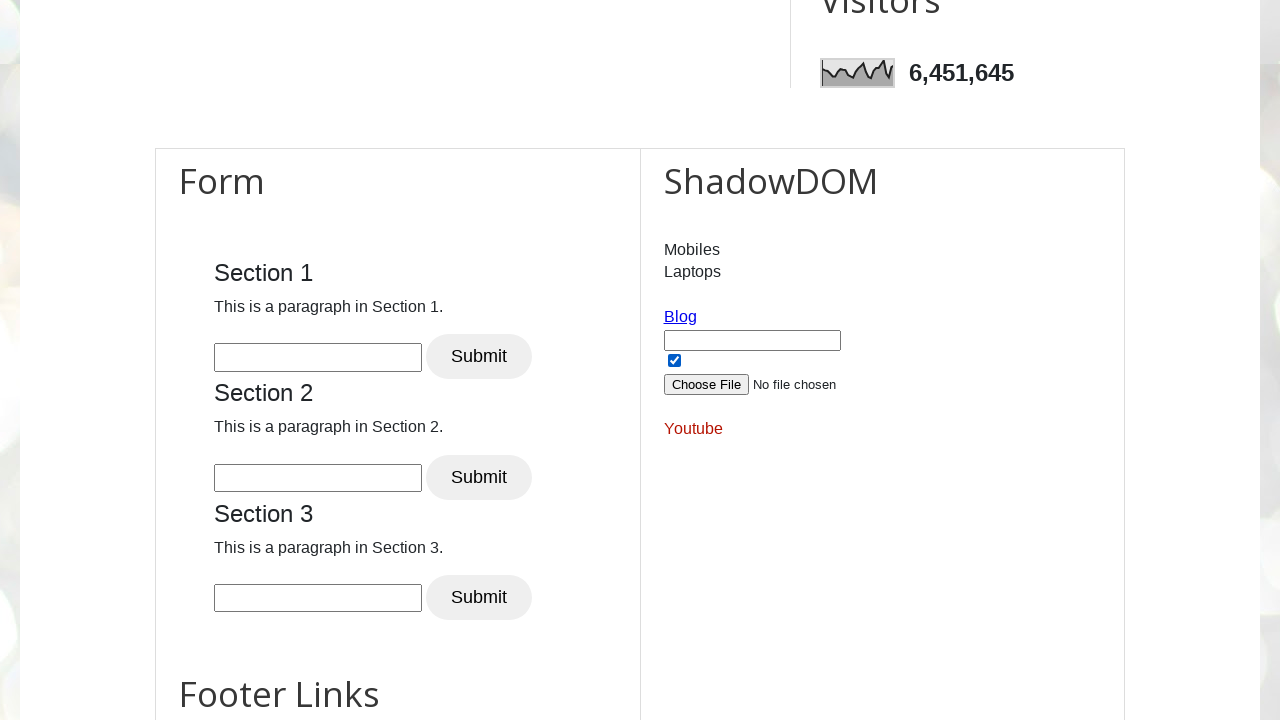

Waited 3 seconds for checkbox selections to complete
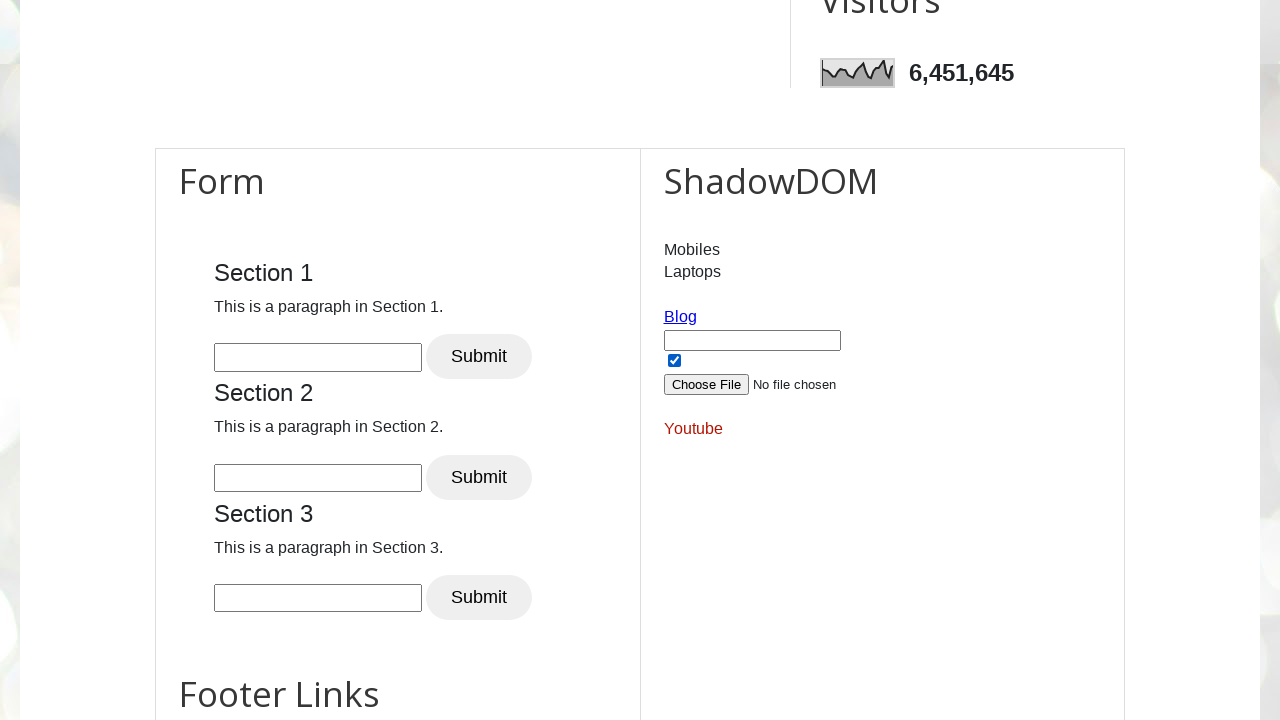

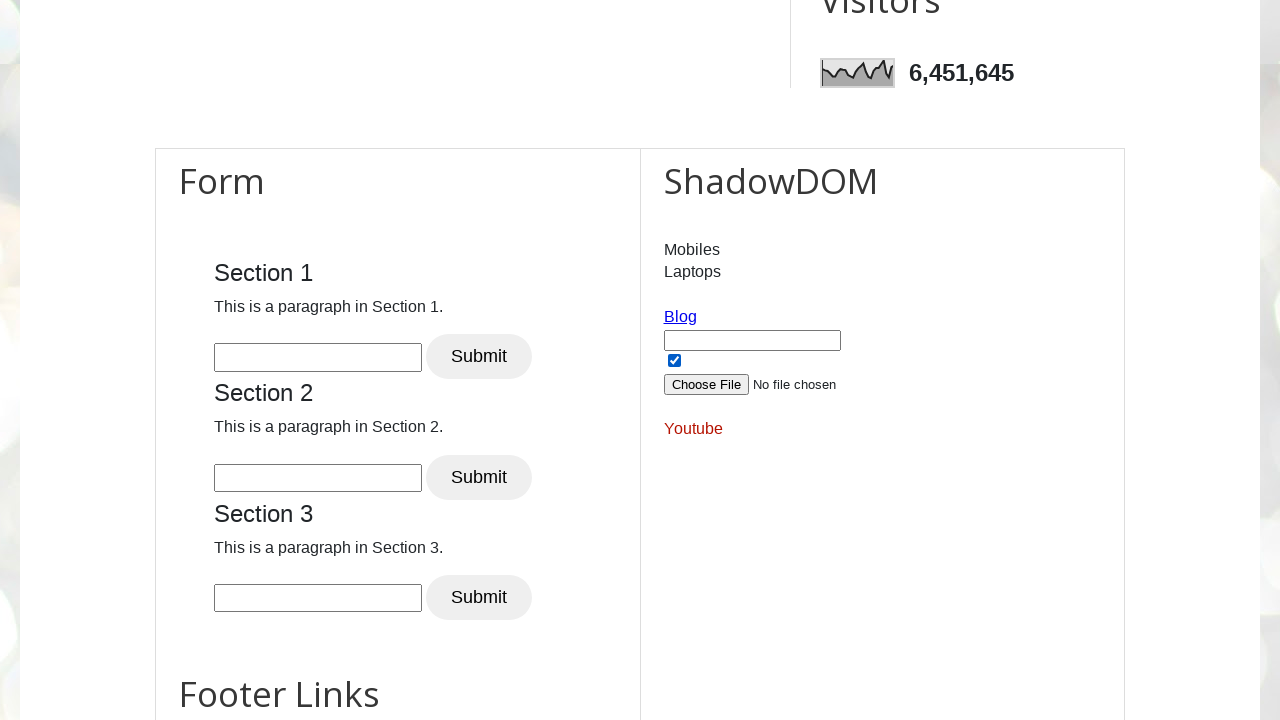